Tests an automation practice page by clicking a checkbox, selecting a matching dropdown option, filling a text field, triggering an alert, and verifying the alert text matches the checkbox label.

Starting URL: https://rahulshettyacademy.com/AutomationPractice/

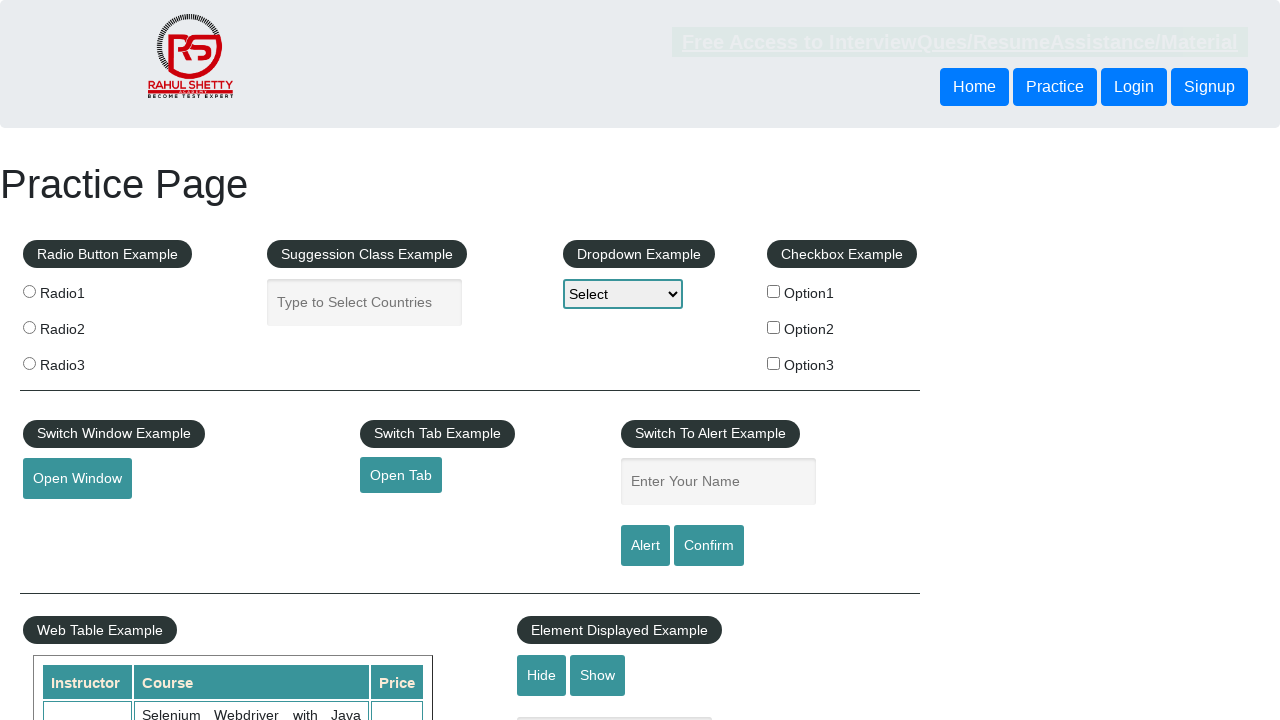

Clicked checkbox option 2 at (774, 327) on #checkBoxOption2
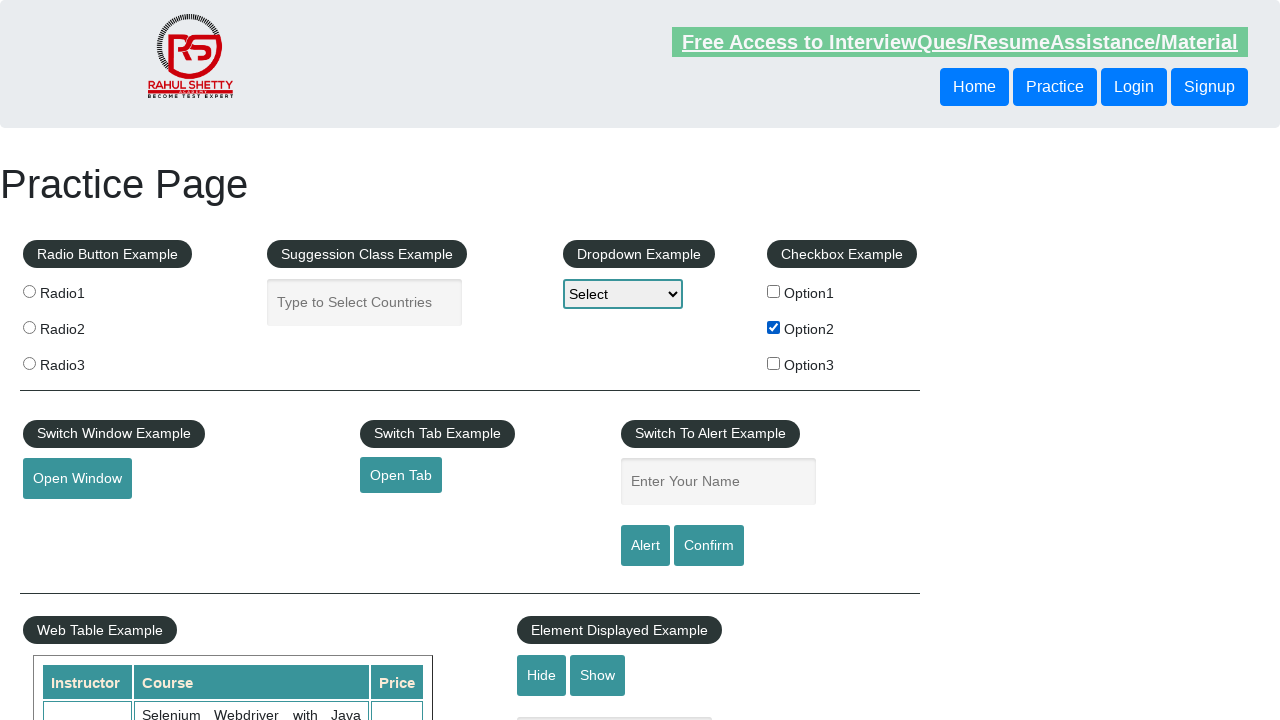

Retrieved checkbox label text: 'Option2'
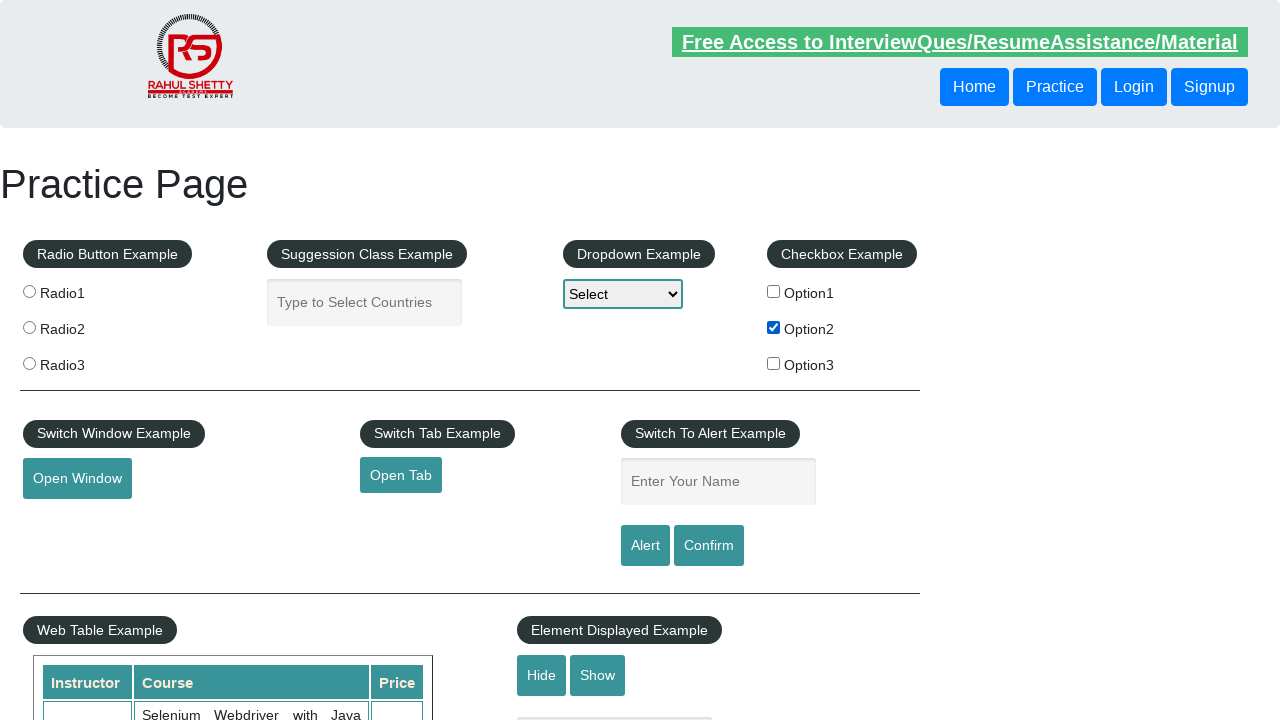

Opened dropdown menu at (623, 294) on #dropdown-class-example
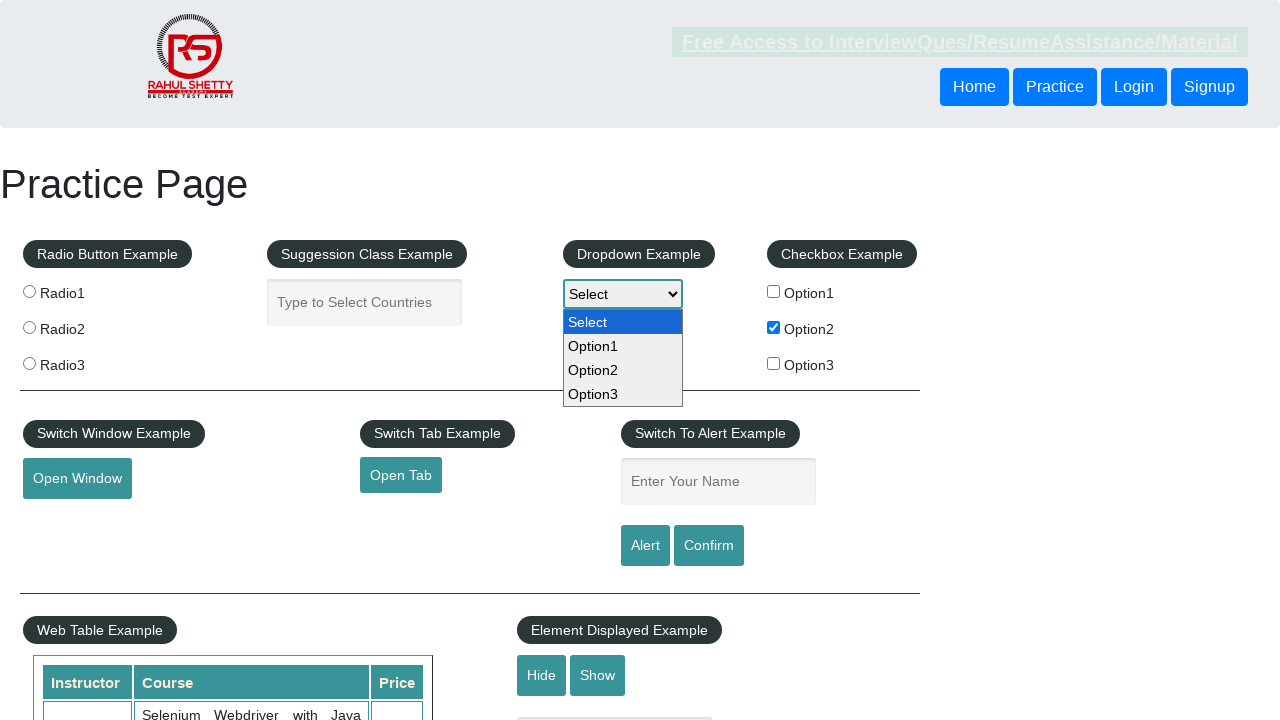

Selected dropdown option matching checkbox text: 'Option2' on #dropdown-class-example
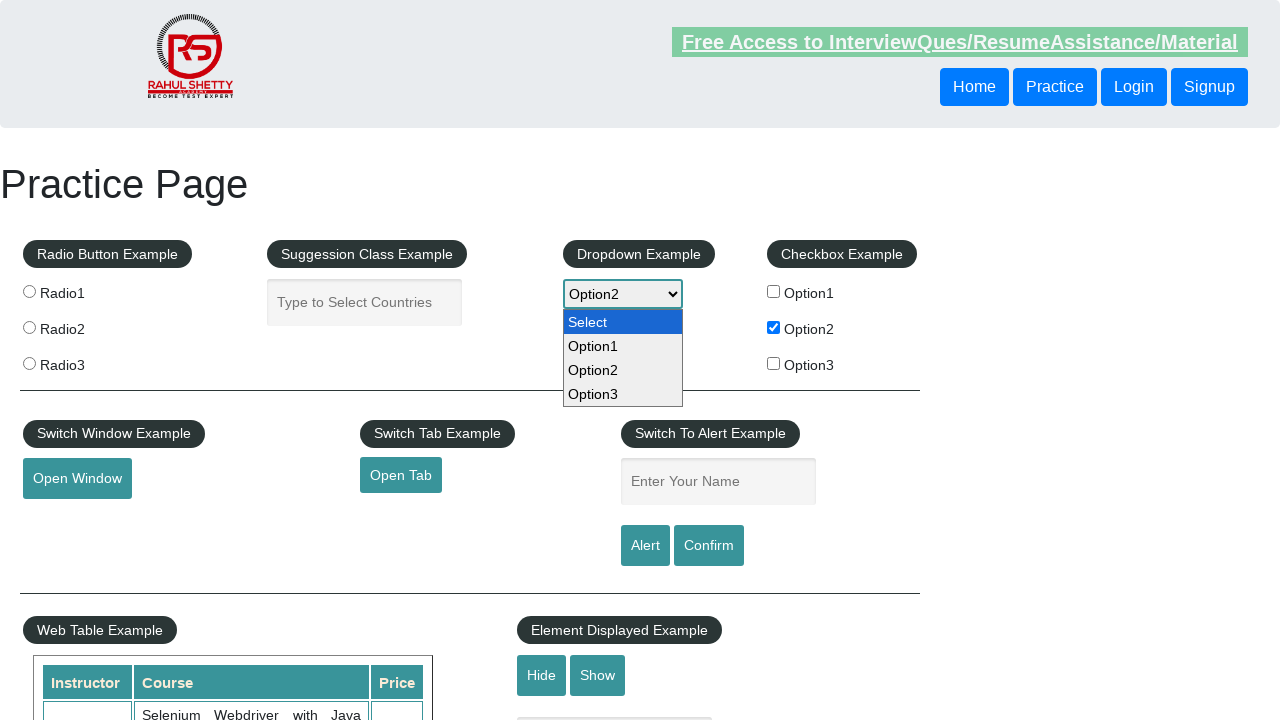

Filled name input field with: 'Option2' on #name
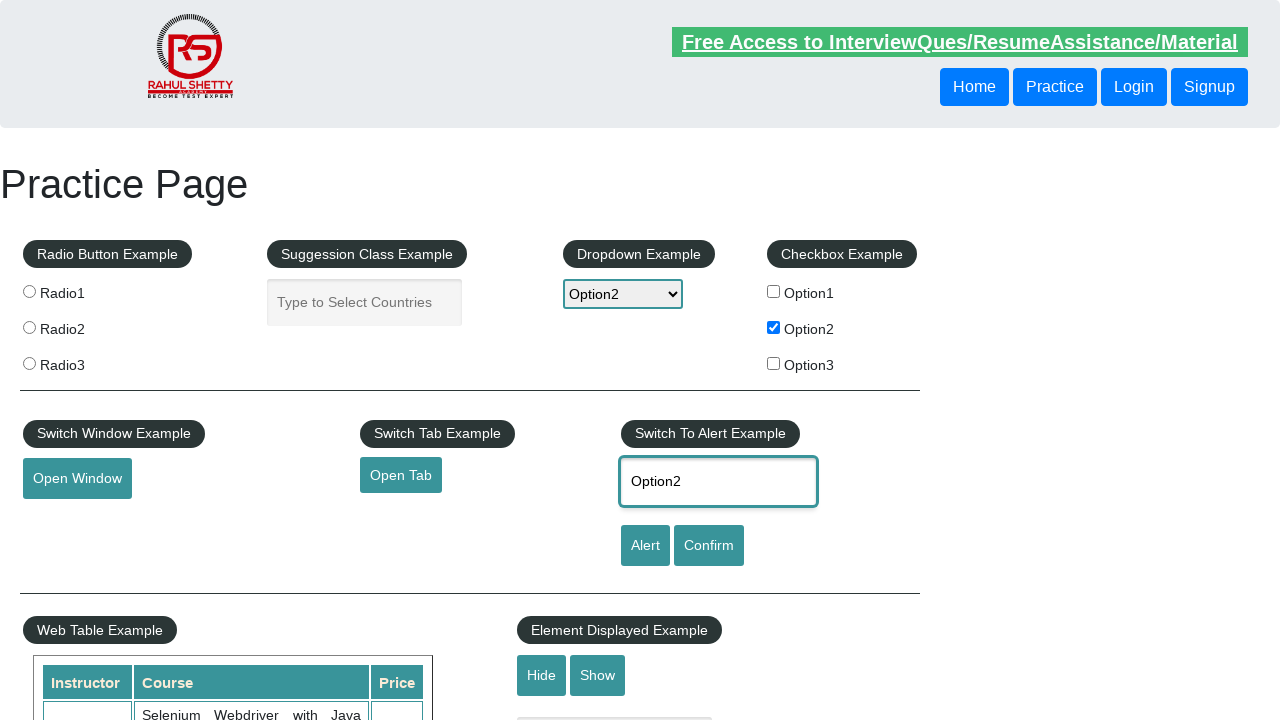

Clicked alert button to trigger alert dialog at (645, 546) on #alertbtn
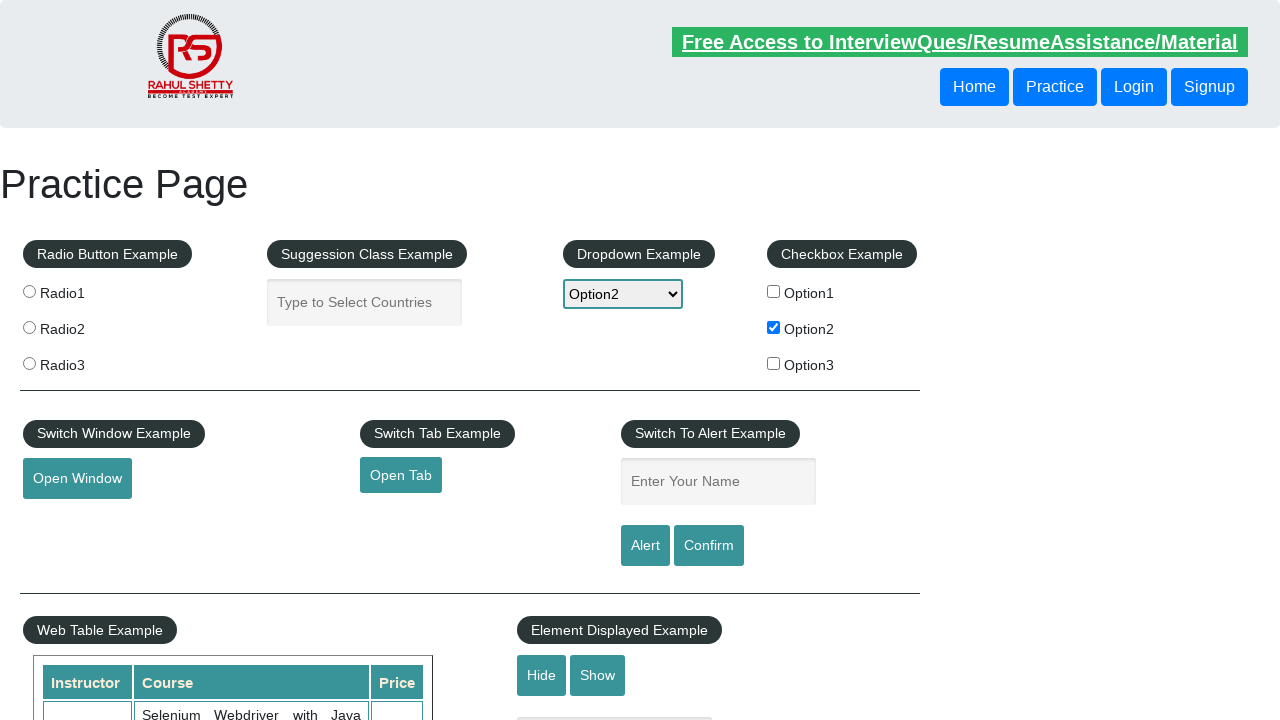

Set up handler to accept alert dialog
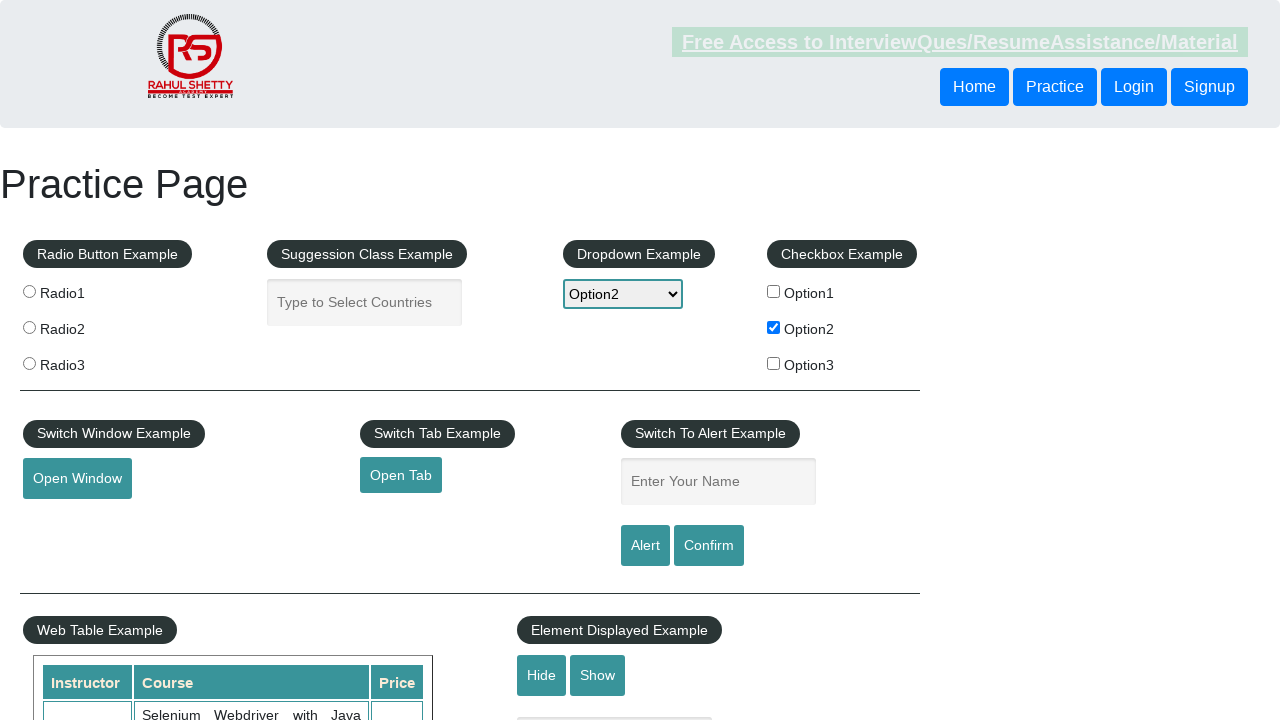

Waited 500ms for alert to be processed
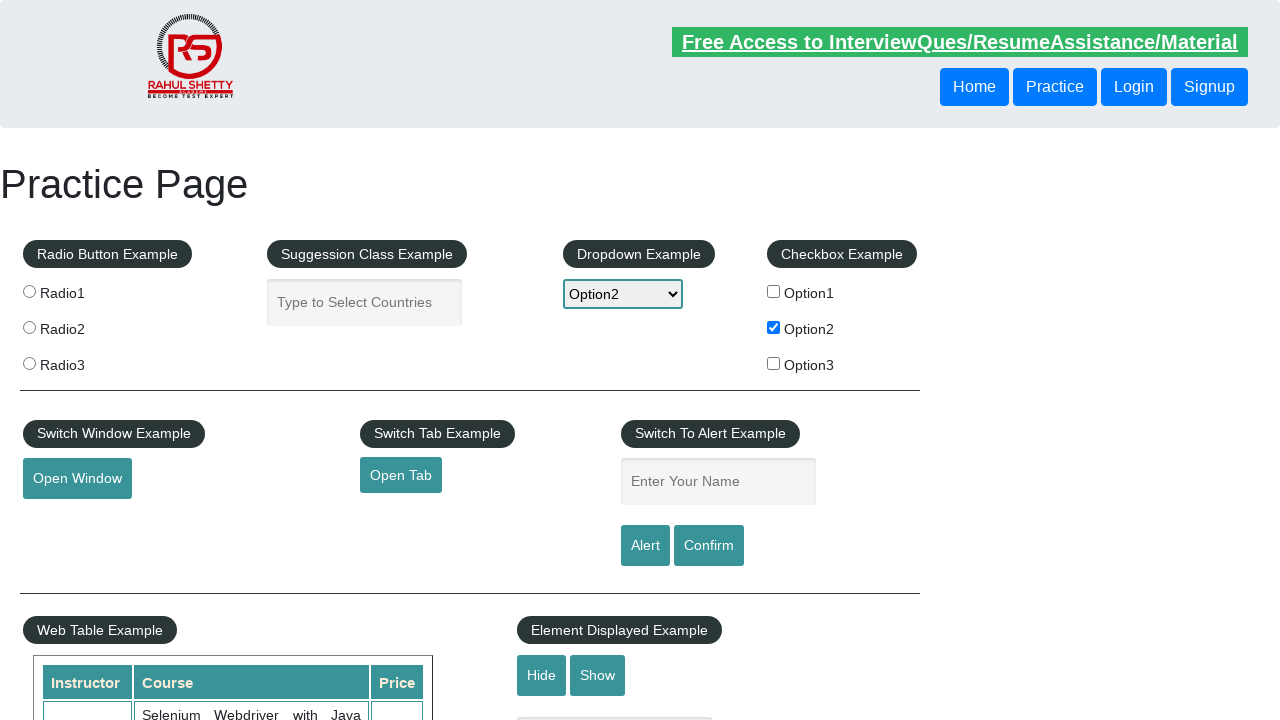

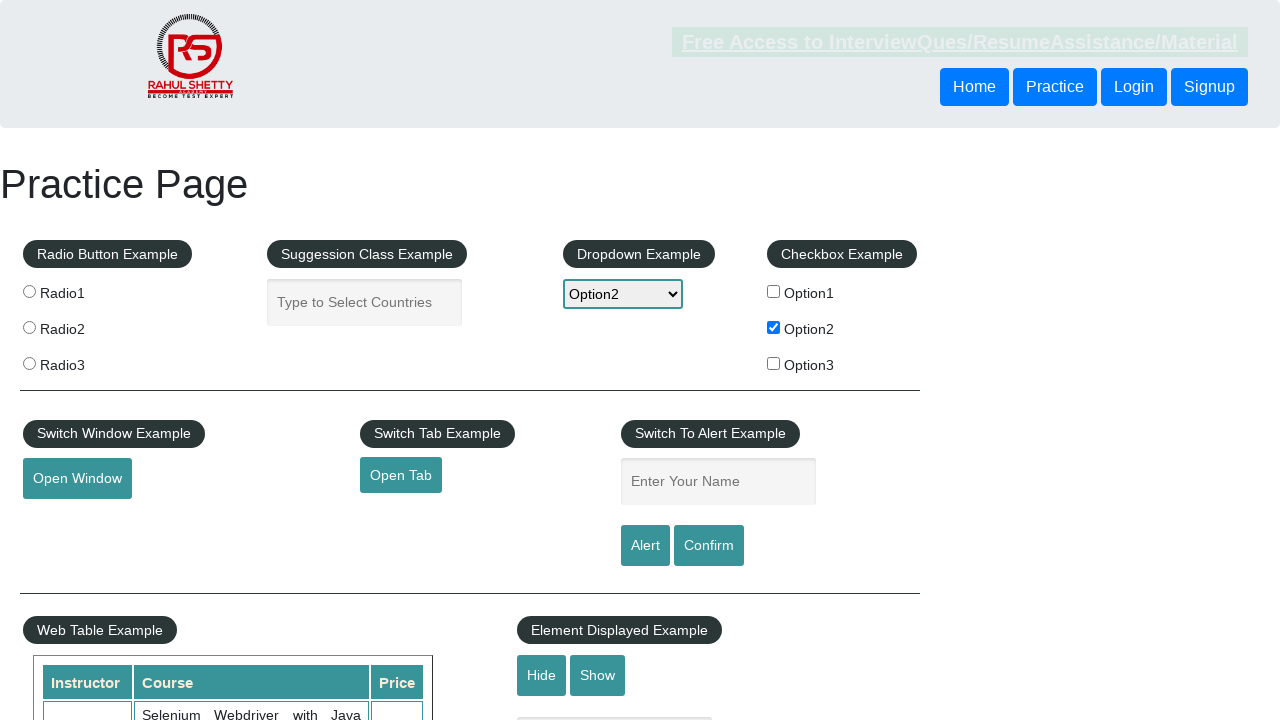